Tests show functionality by clicking show button and verifying element is visible

Starting URL: https://codenboxautomationlab.com/practice/

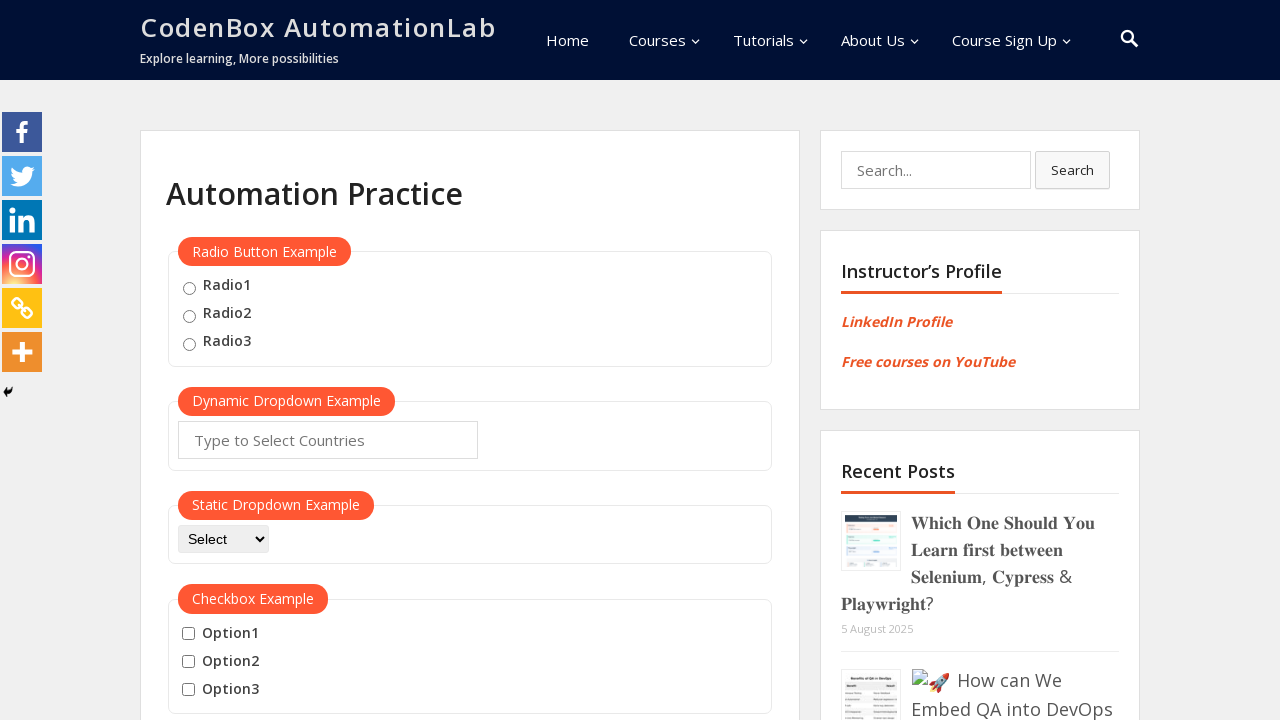

Clicked show button to reveal hidden element at (275, 360) on #show-textbox
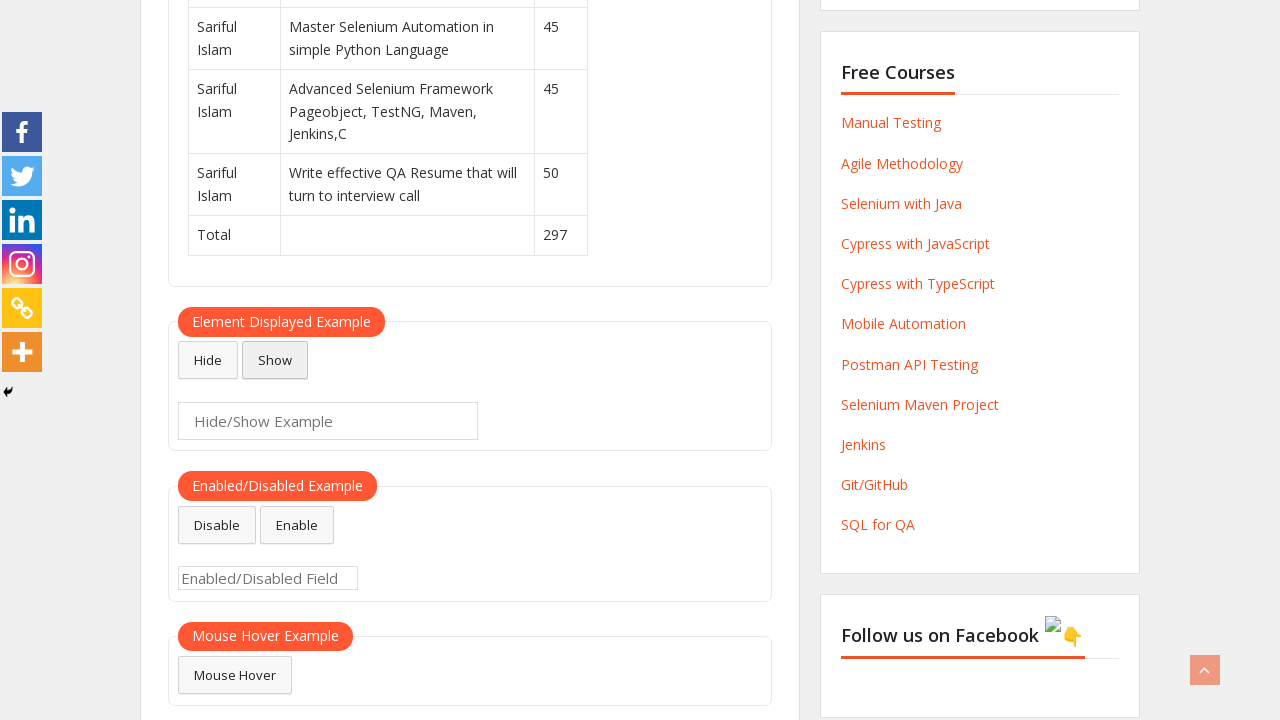

Waited 1 second for animation to complete
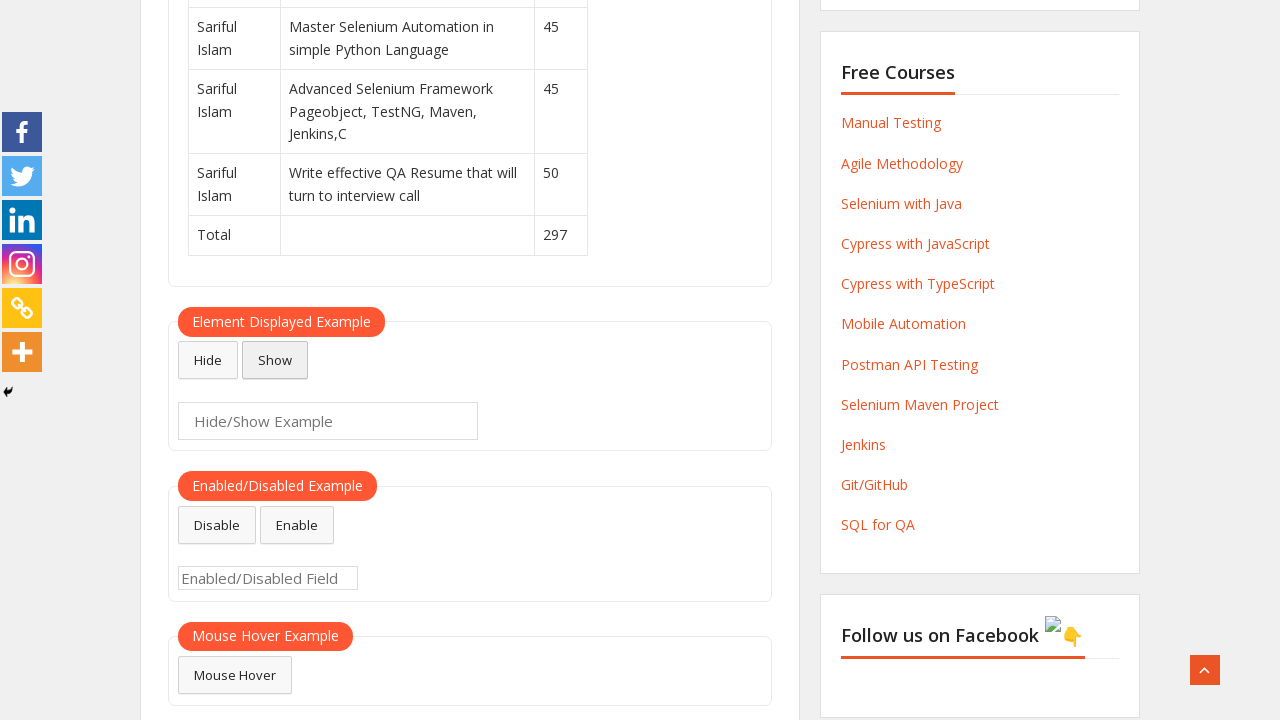

Verified that the text input element is now visible
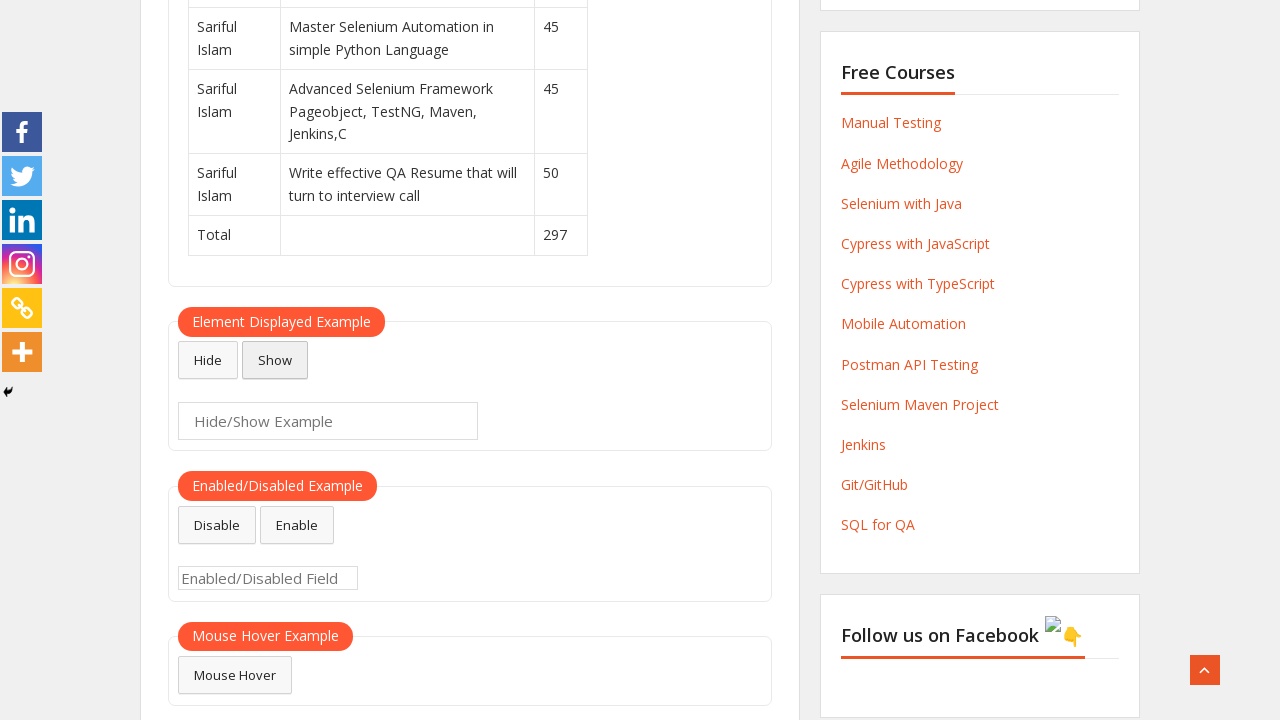

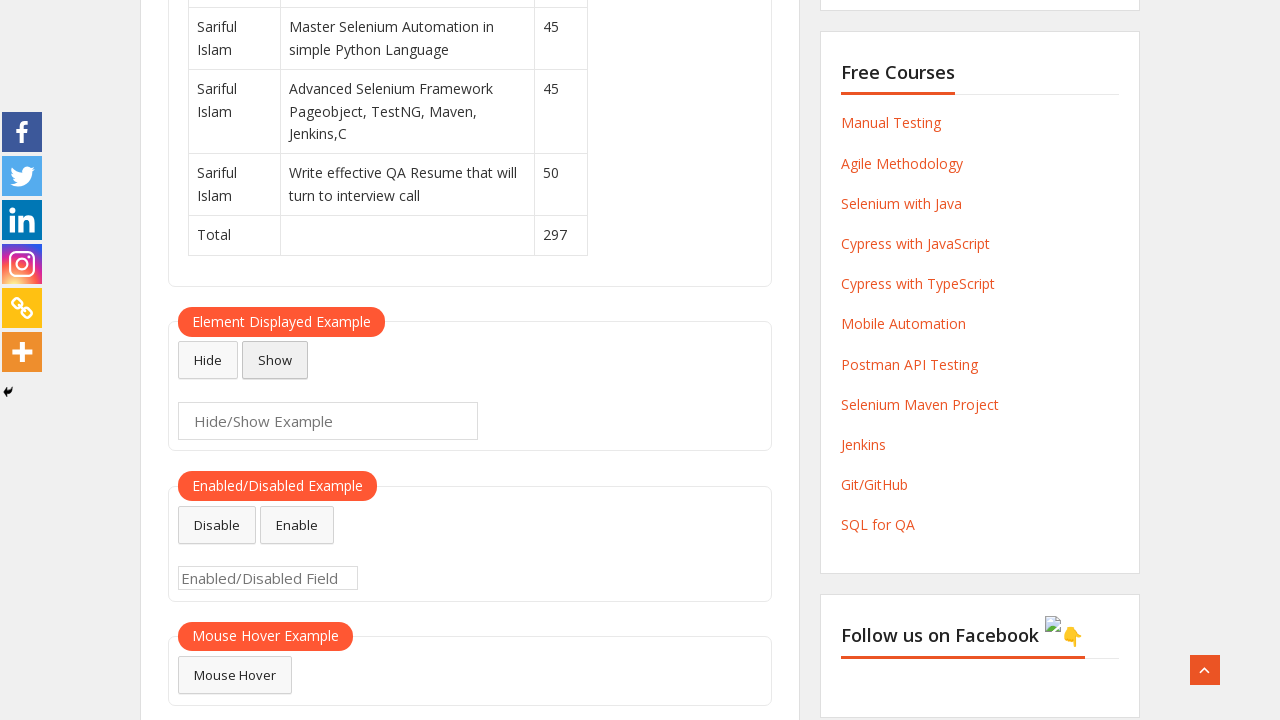